Navigates to DemoQA homepage, clicks on Elements section, then clicks on Web Tables to navigate to the webtables page

Starting URL: https://demoqa.com/

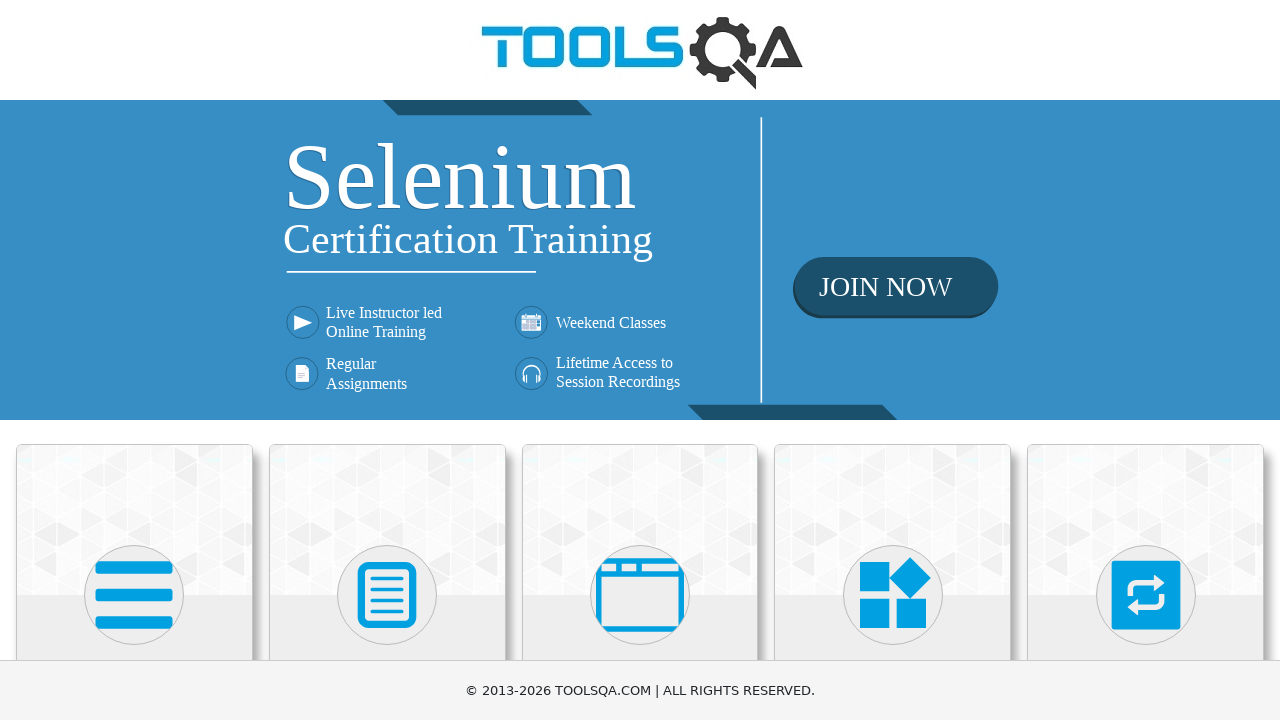

Clicked on Elements section at (134, 360) on text=Elements
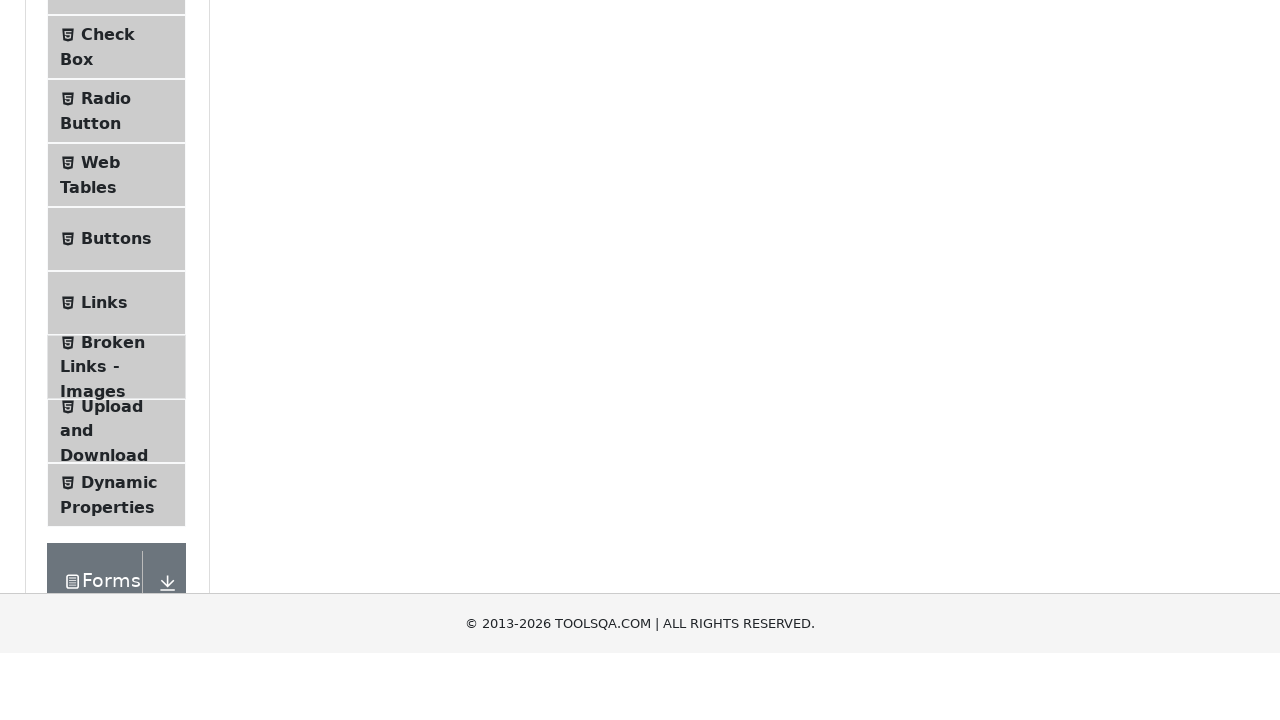

Clicked on Web Tables button at (100, 440) on text=Web Tables
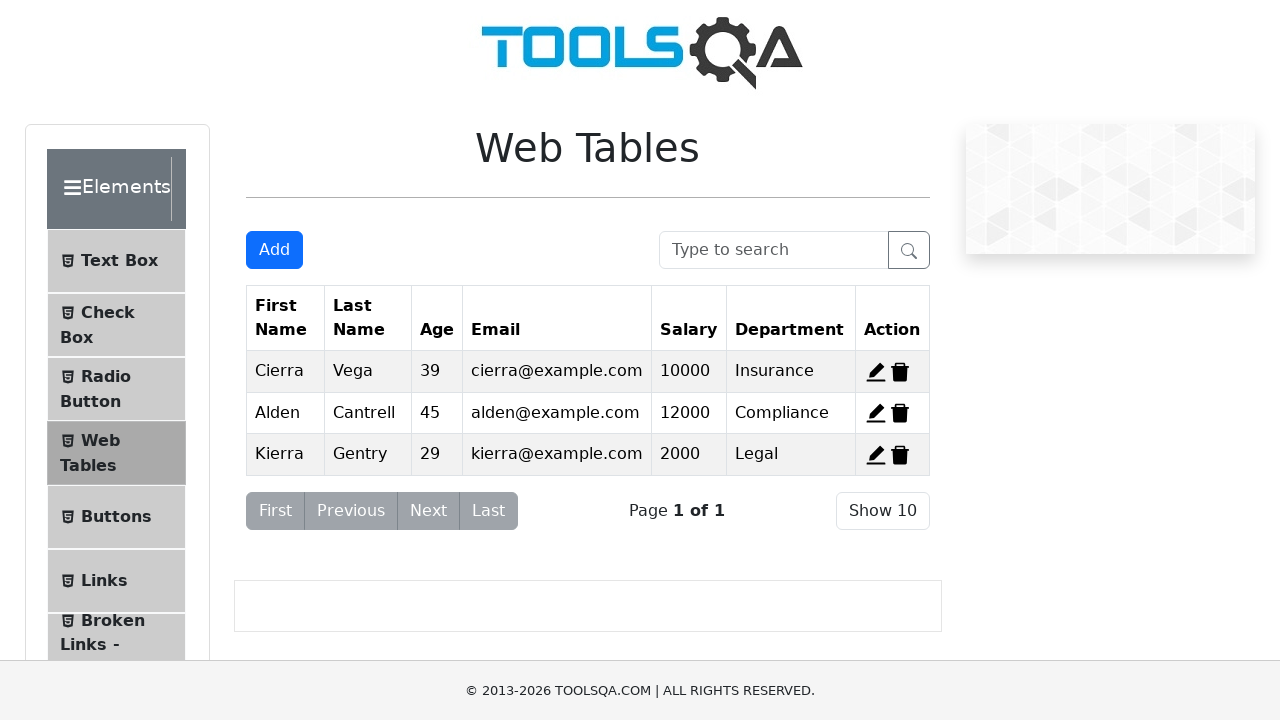

Navigated to Web Tables page successfully
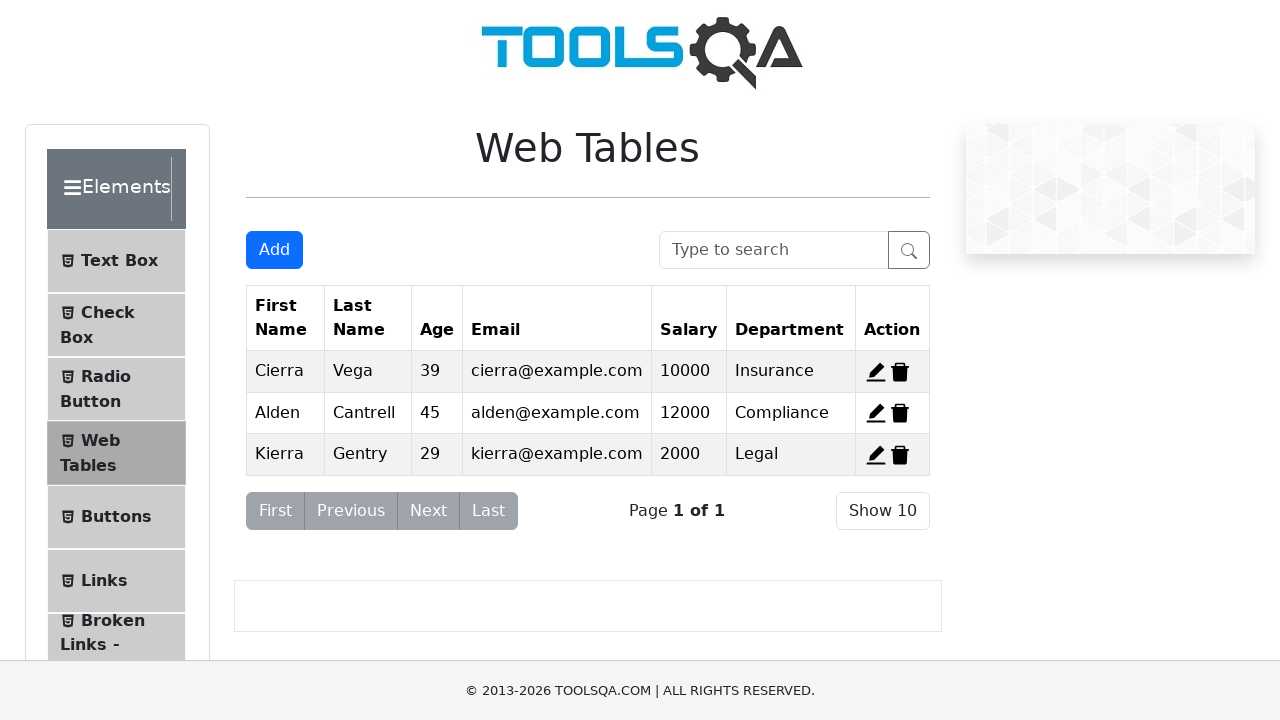

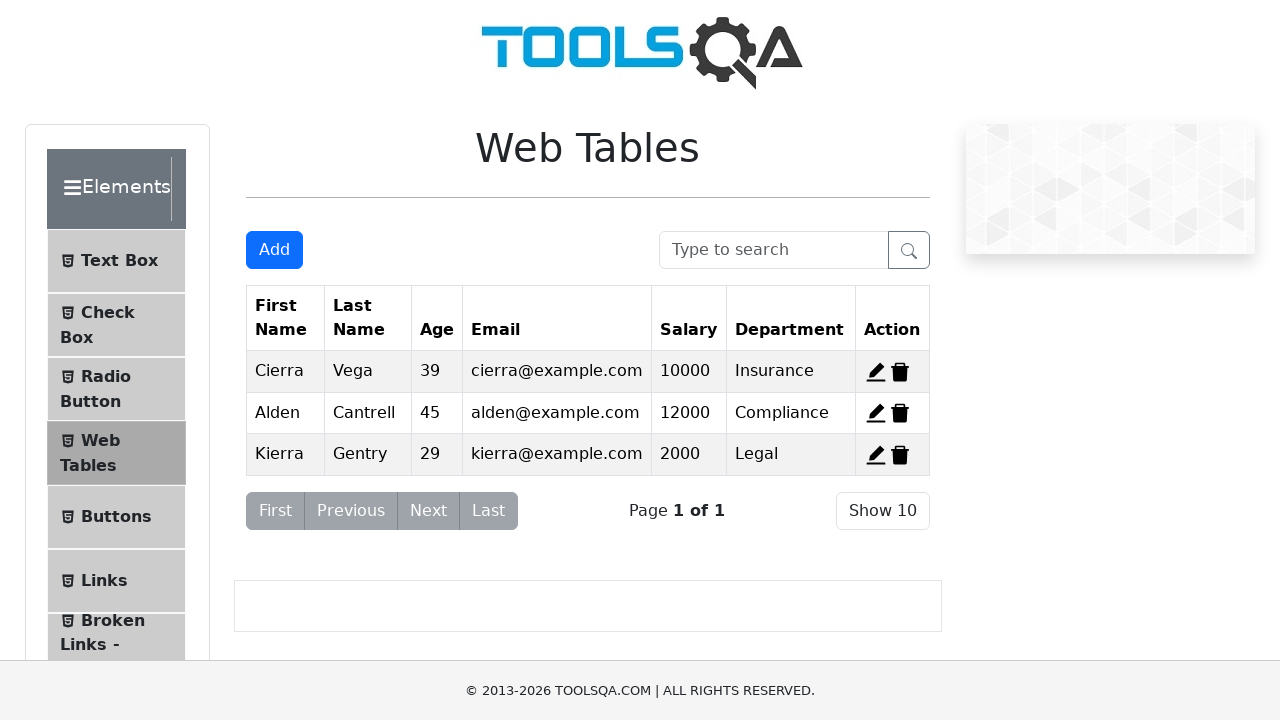